Tests a form submission that requires extracting a value from an image attribute, performing a mathematical calculation (logarithm of sine function), filling the result in an input field, checking a checkbox, selecting a radio button, and submitting the form.

Starting URL: http://suninjuly.github.io/get_attribute.html

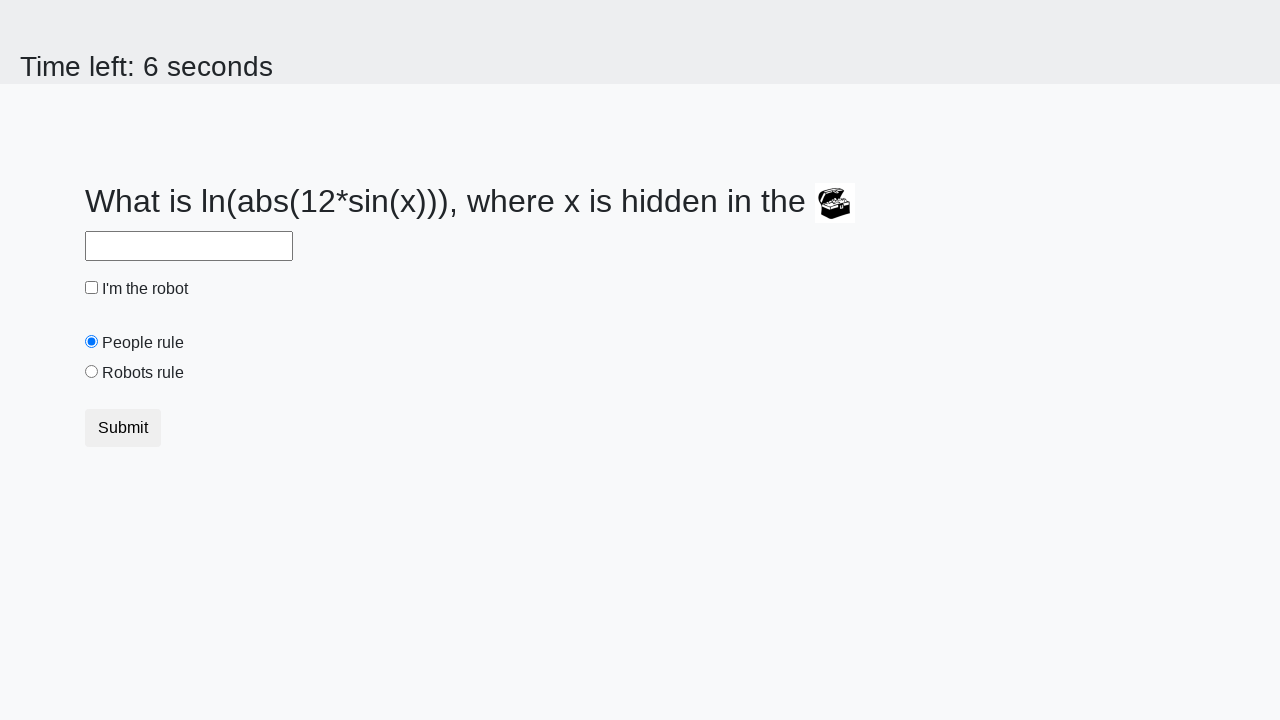

Located the image element
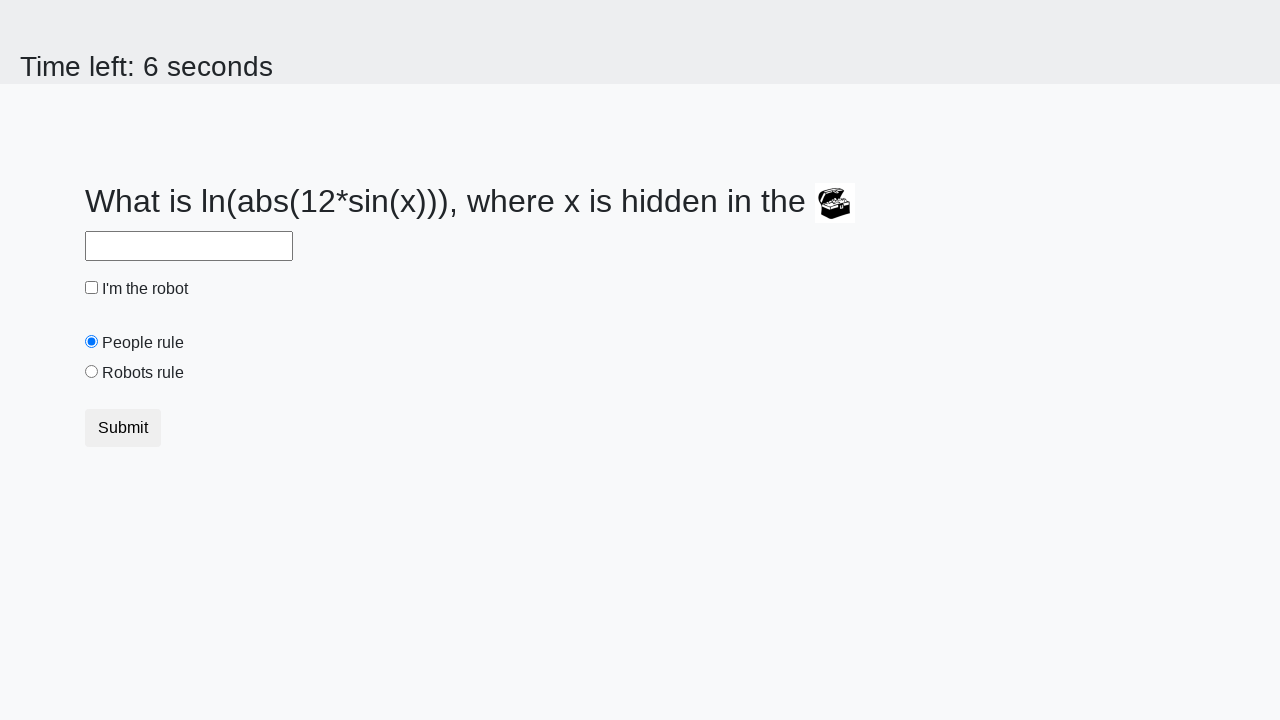

Extracted valuex attribute from image: 536
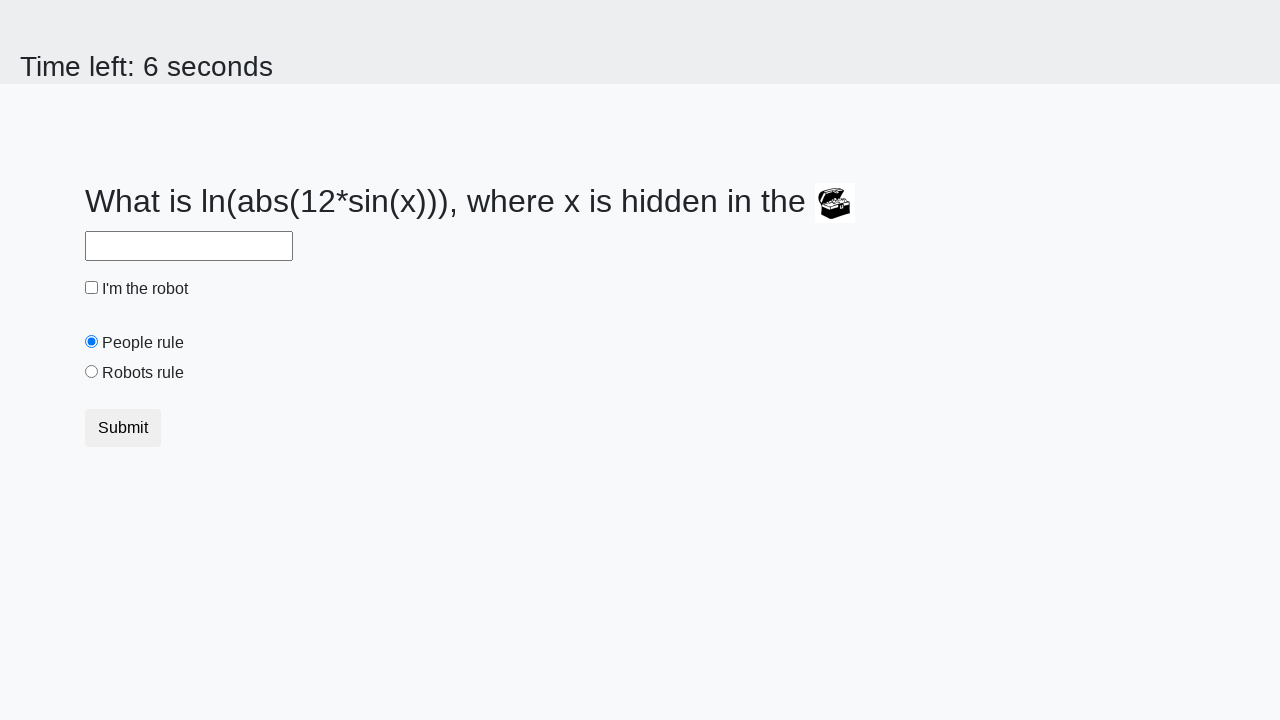

Calculated logarithm of sine function result: 2.41923770343588
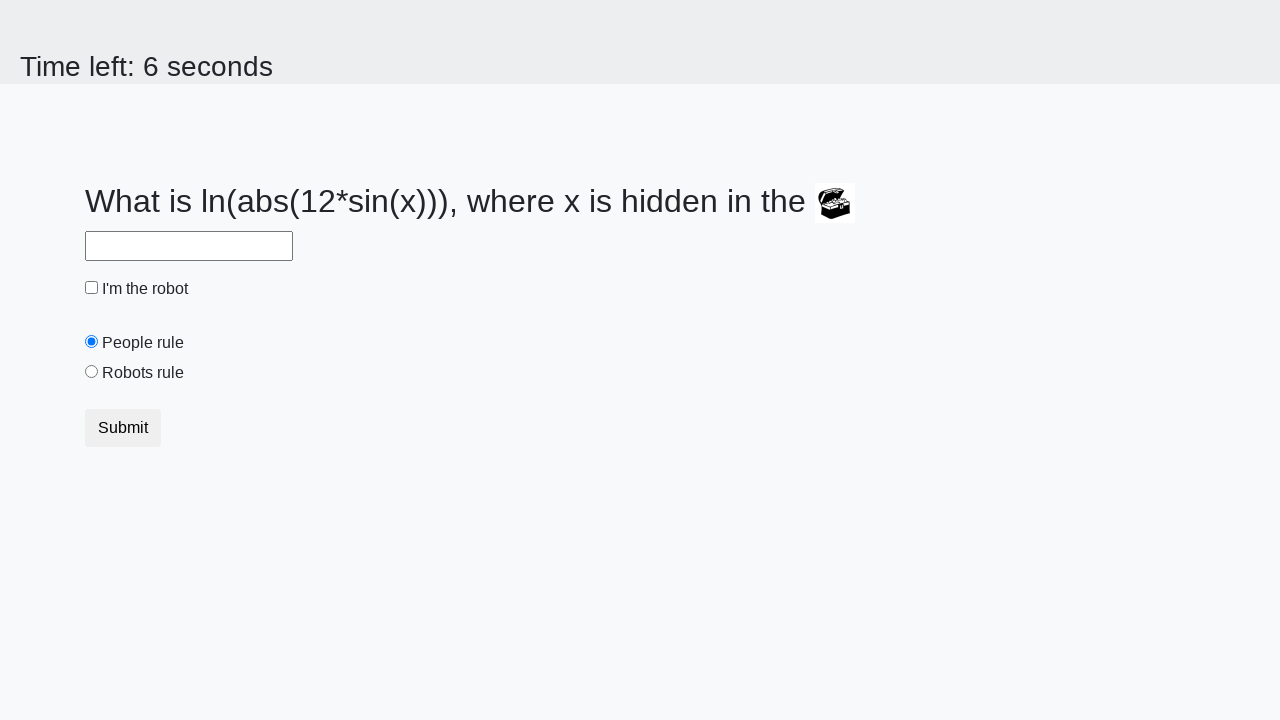

Filled answer field with calculated value: 2.41923770343588 on #answer
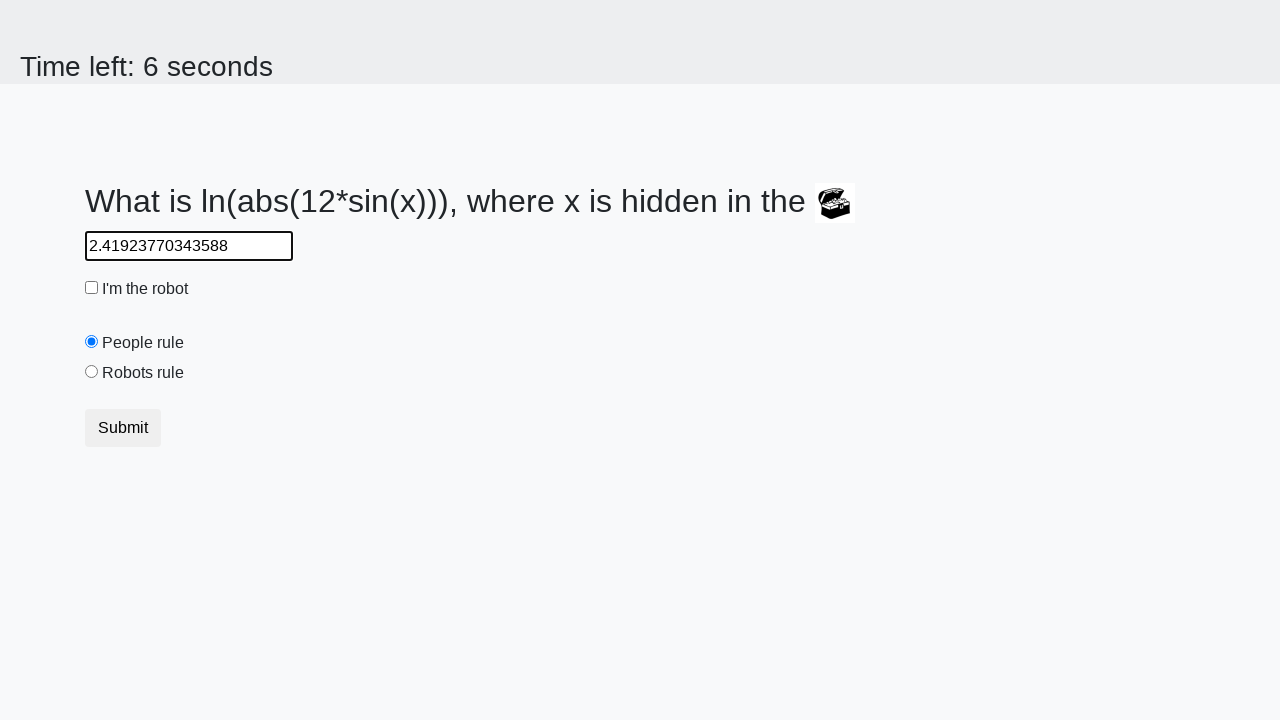

Checked the robot checkbox at (92, 288) on #robotCheckbox
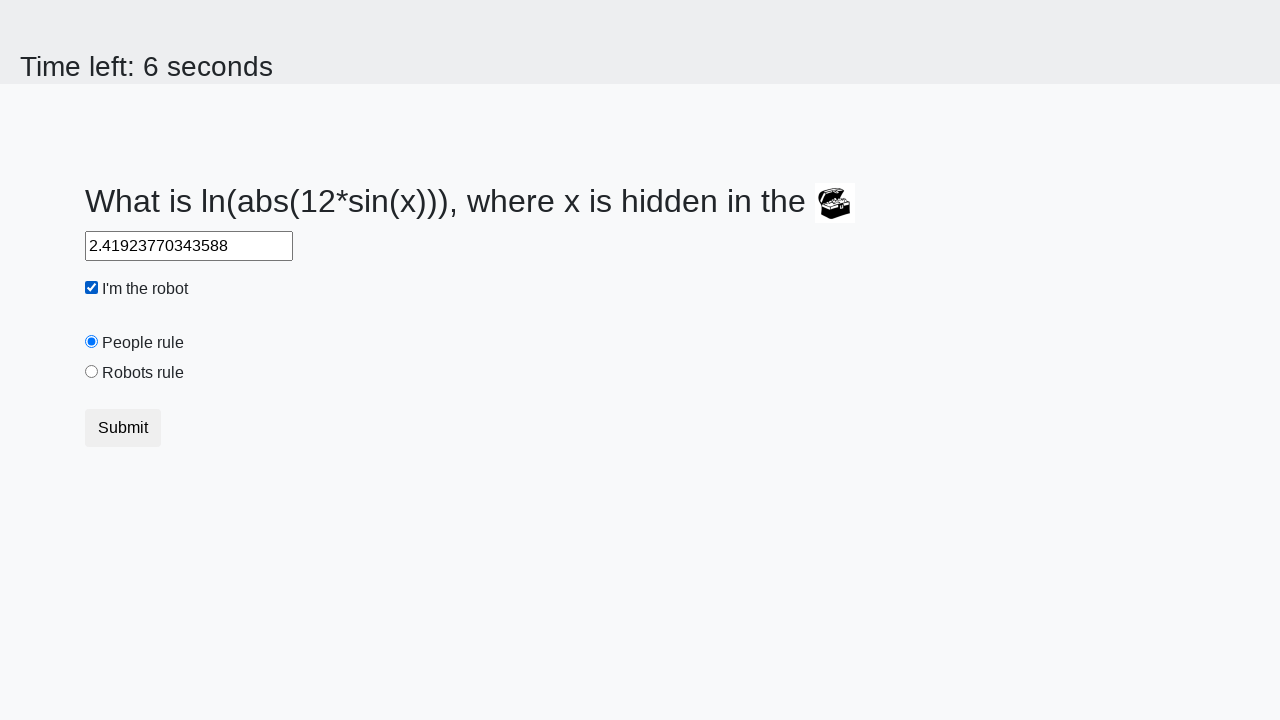

Selected the 'robots rule' radio button at (92, 372) on #robotsRule
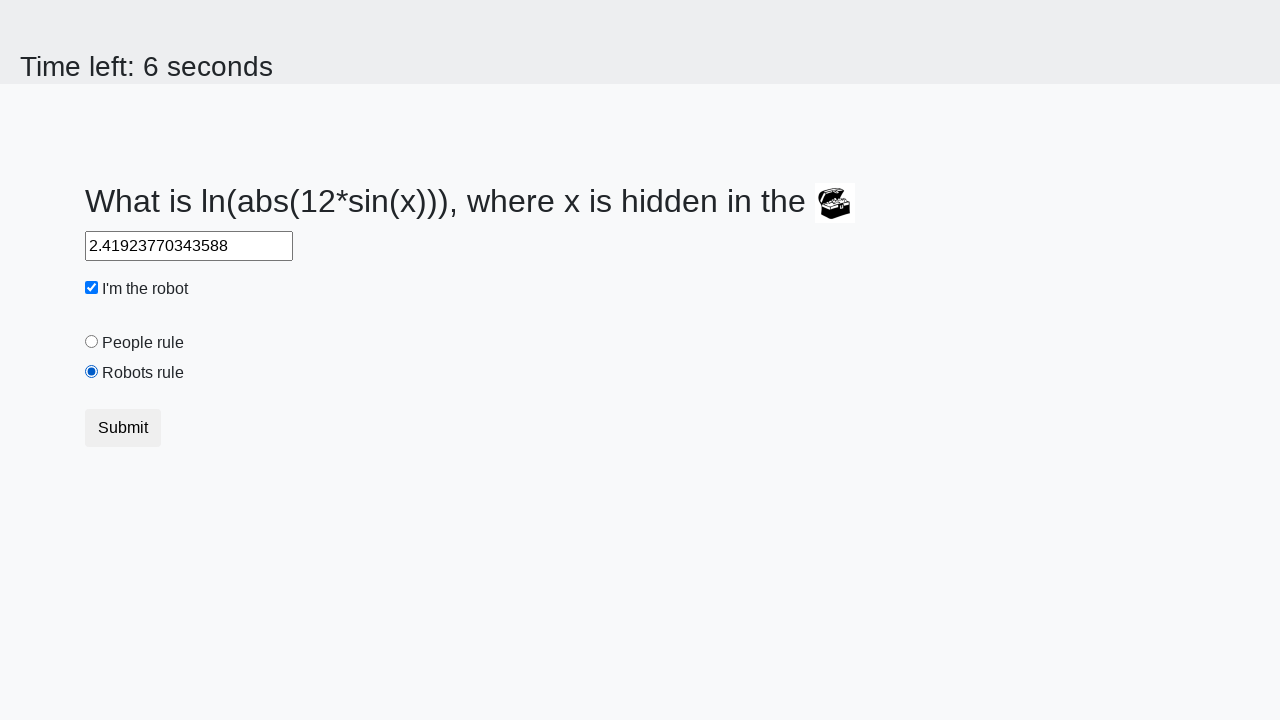

Submitted the form at (123, 428) on [type='submit']
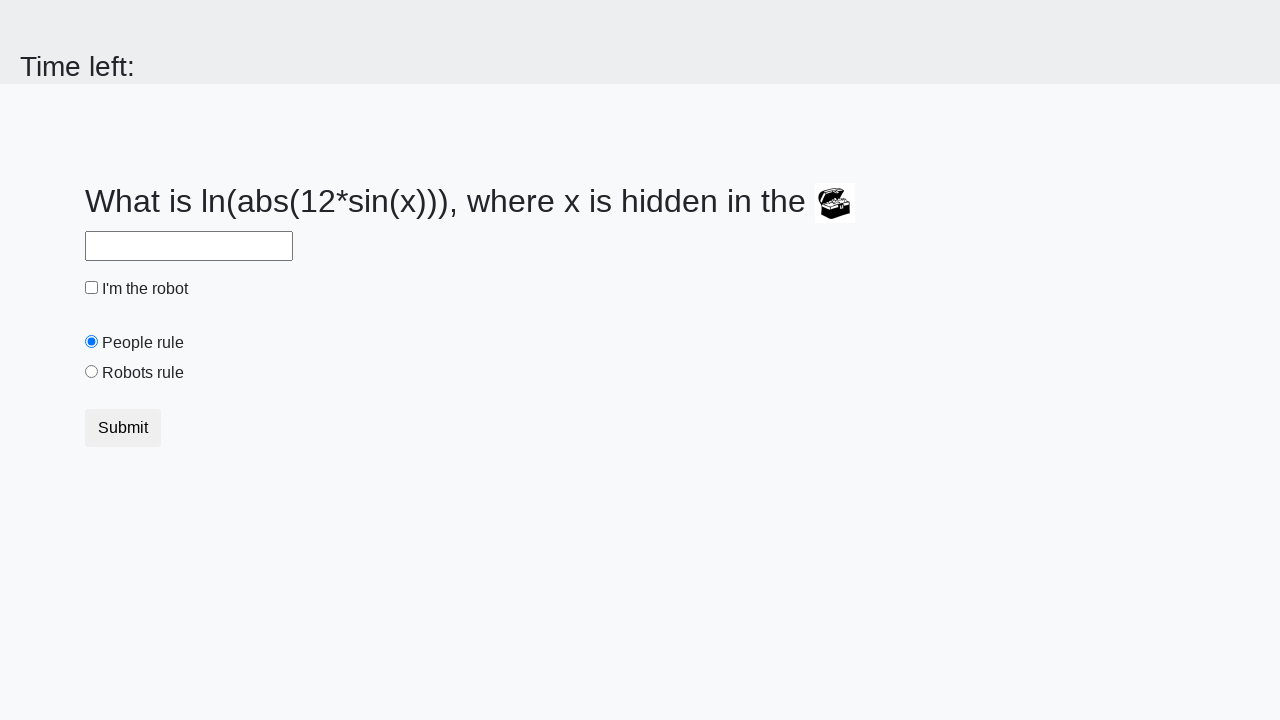

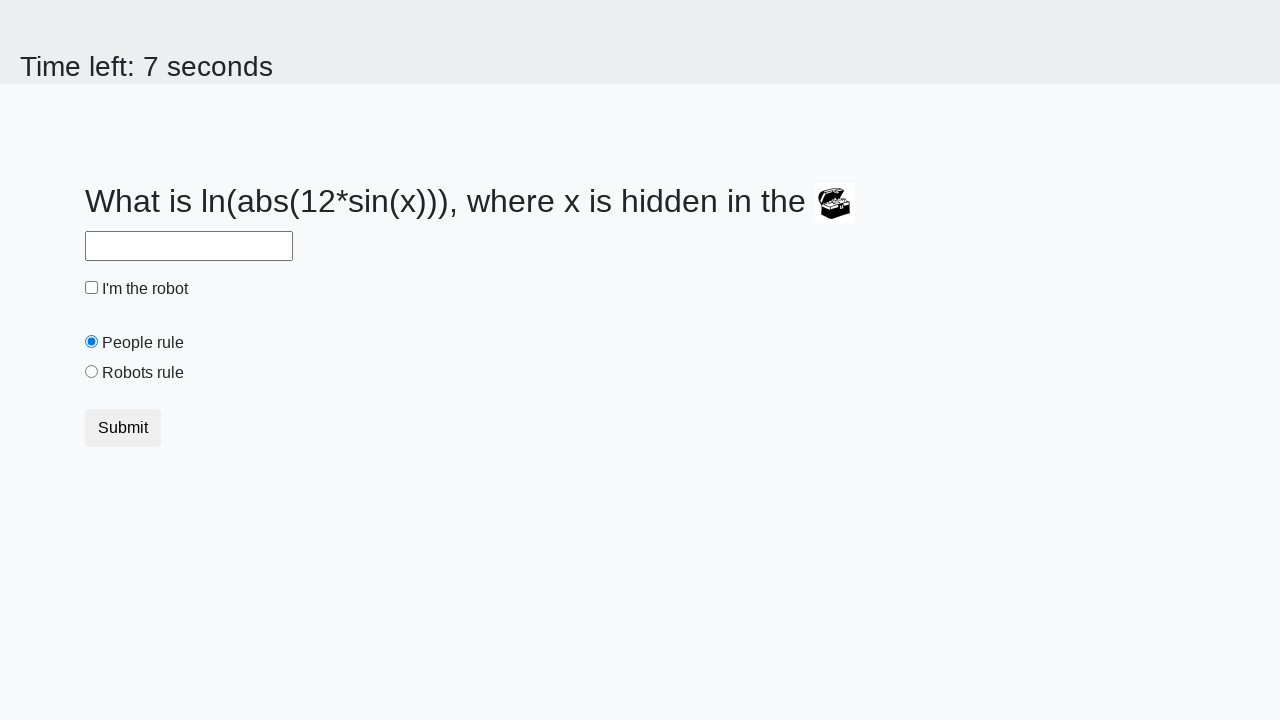